Tests that the browser back button works correctly with filter navigation

Starting URL: https://demo.playwright.dev/todomvc

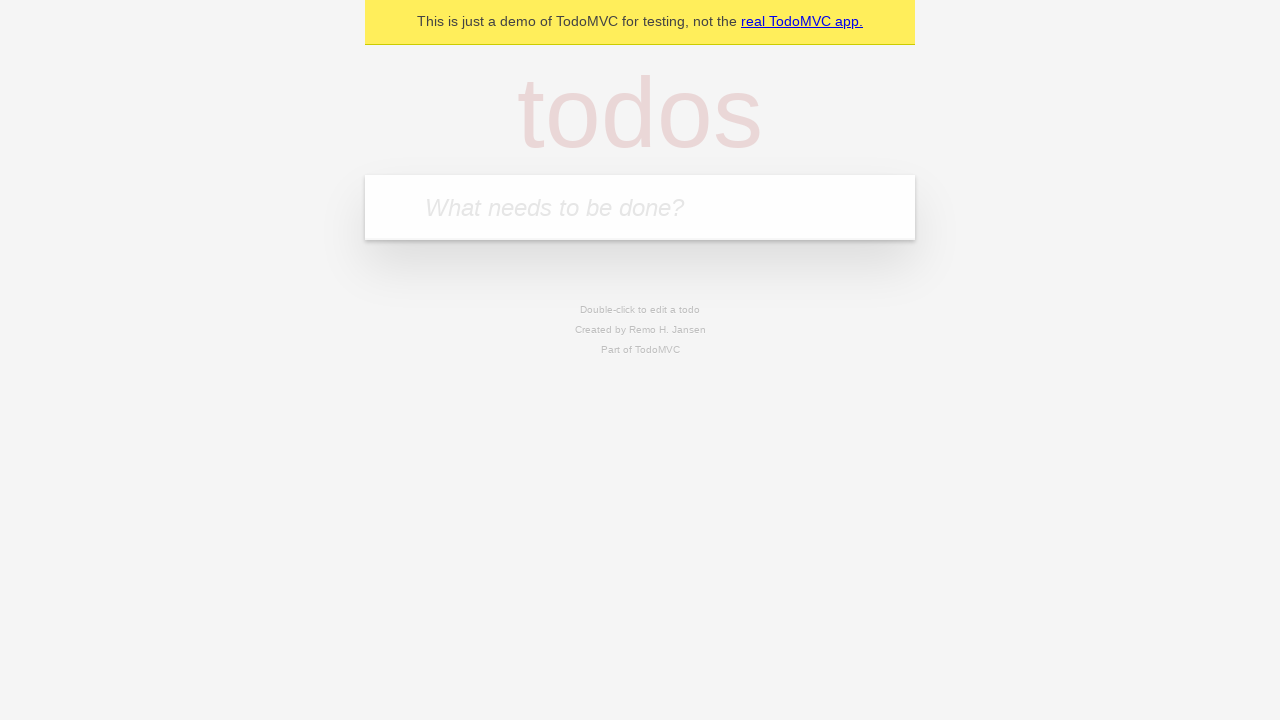

Filled todo input with 'buy some cheese' on internal:attr=[placeholder="What needs to be done?"i]
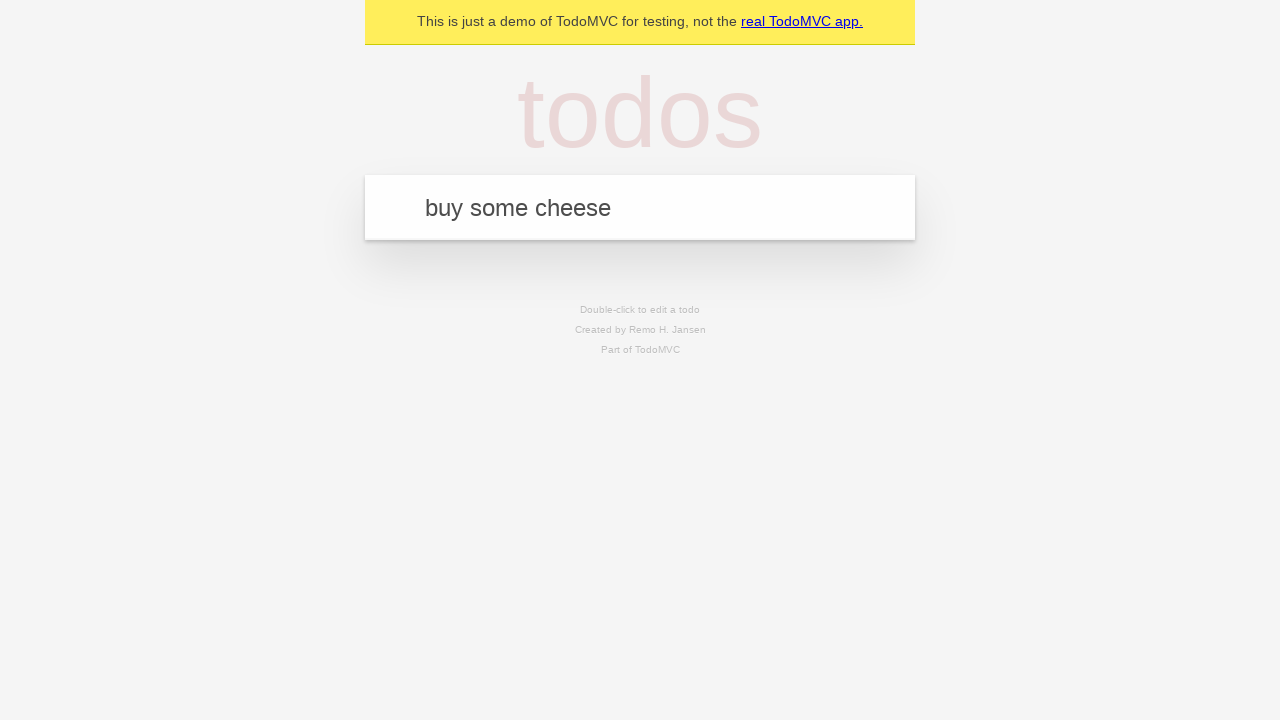

Pressed Enter to create todo 'buy some cheese' on internal:attr=[placeholder="What needs to be done?"i]
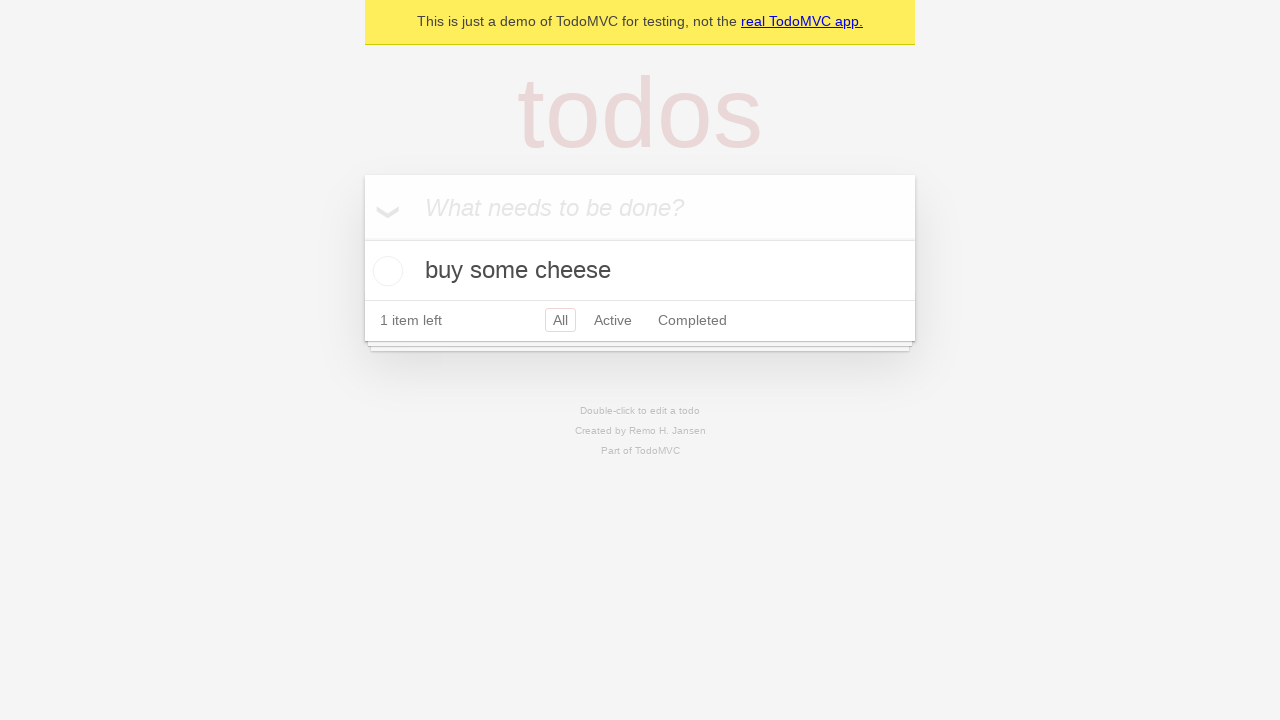

Filled todo input with 'feed the cat' on internal:attr=[placeholder="What needs to be done?"i]
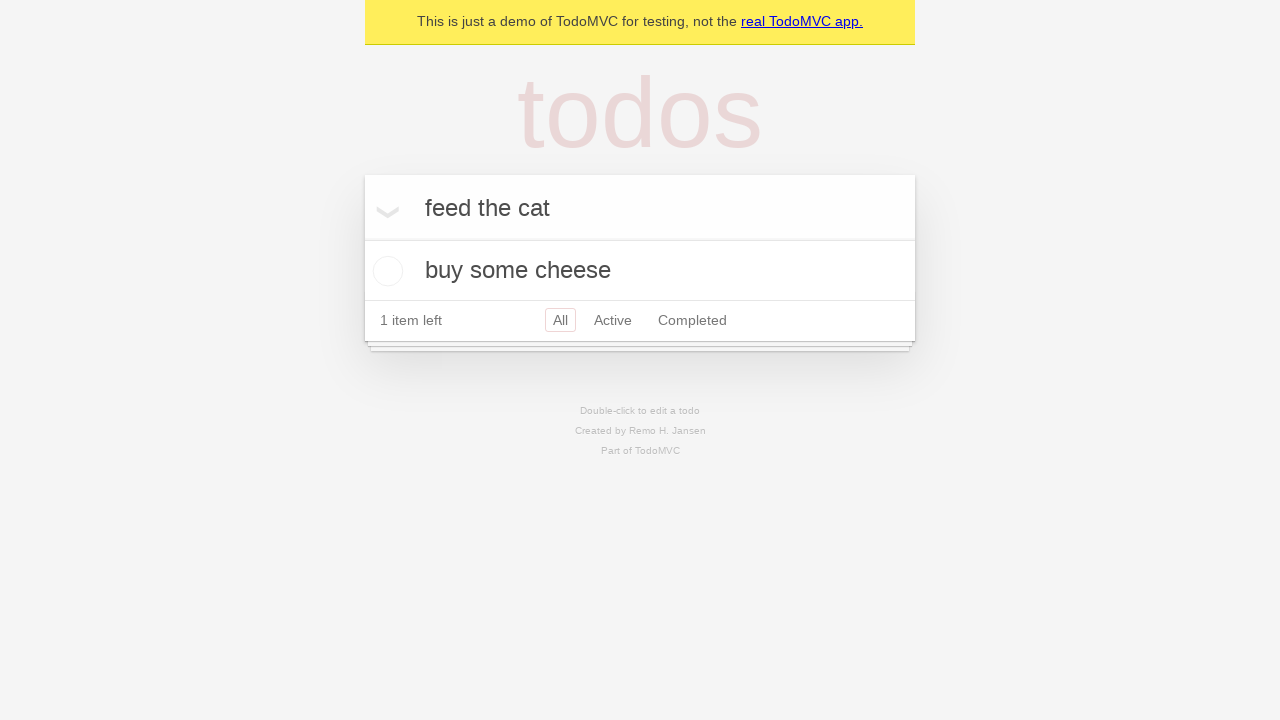

Pressed Enter to create todo 'feed the cat' on internal:attr=[placeholder="What needs to be done?"i]
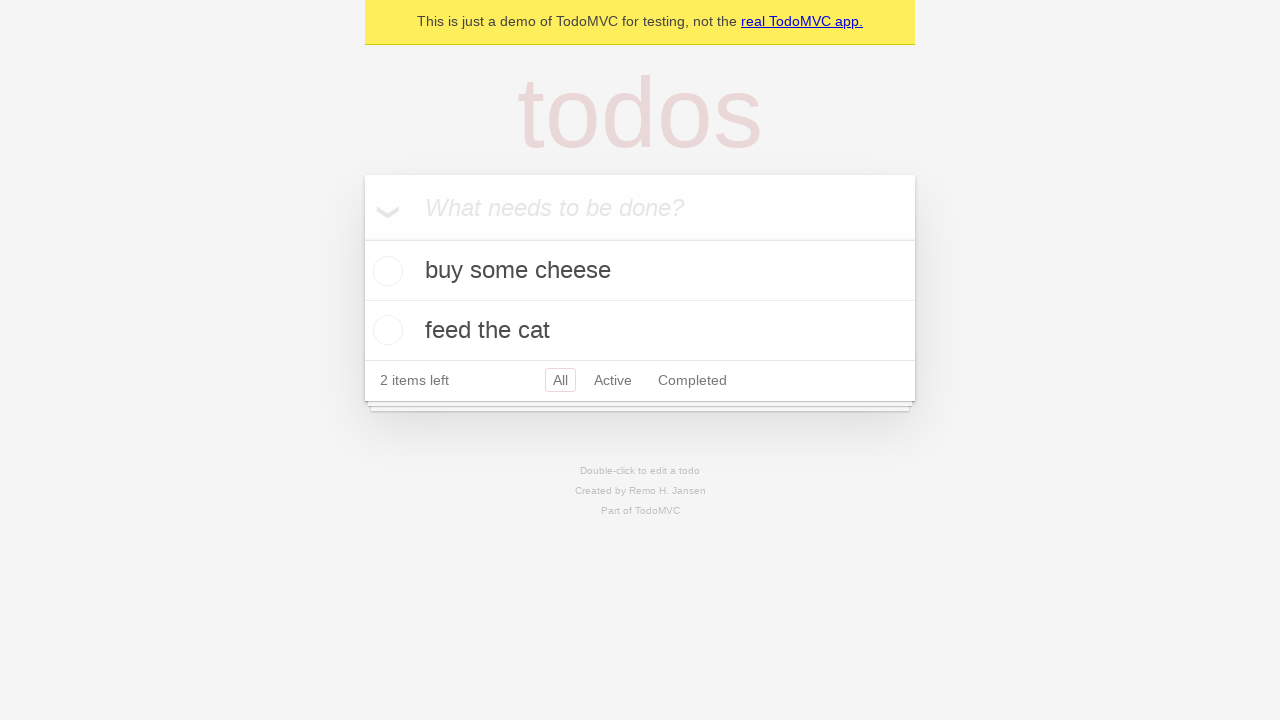

Filled todo input with 'book a doctors appointment' on internal:attr=[placeholder="What needs to be done?"i]
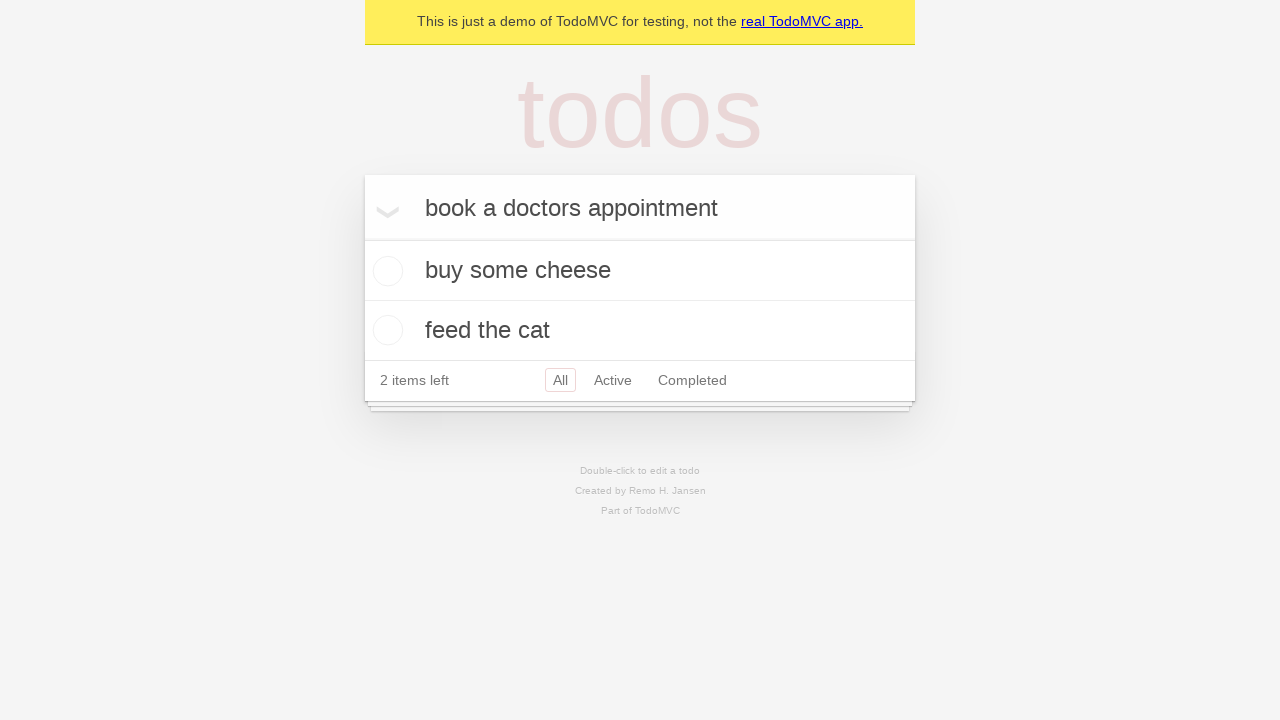

Pressed Enter to create todo 'book a doctors appointment' on internal:attr=[placeholder="What needs to be done?"i]
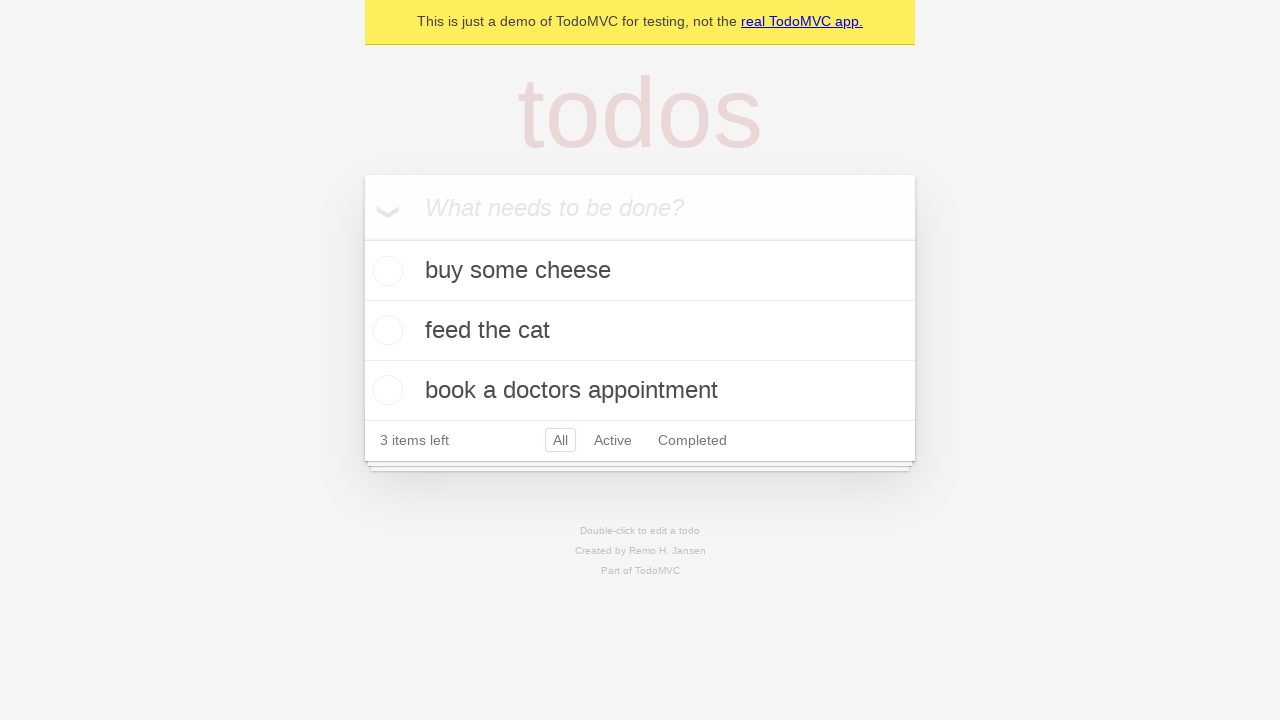

Waited for all 3 todos to be created
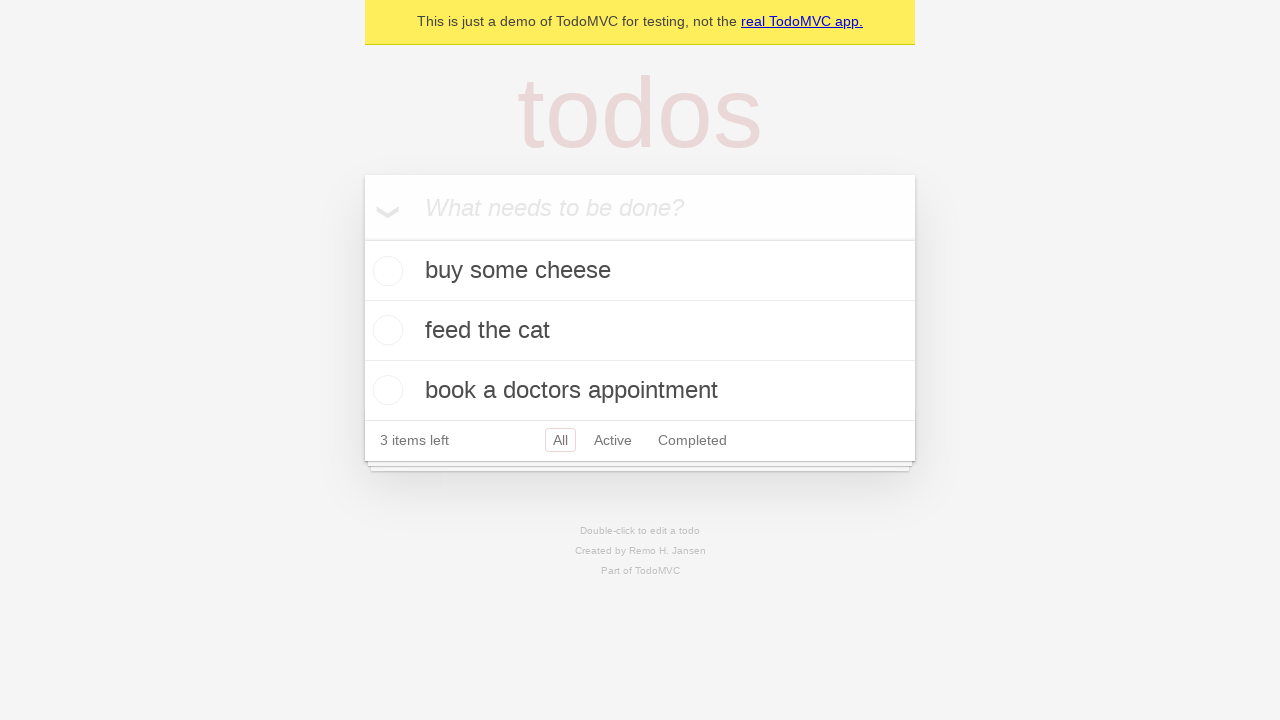

Checked the second todo item as completed at (385, 330) on internal:testid=[data-testid="todo-item"s] >> nth=1 >> internal:role=checkbox
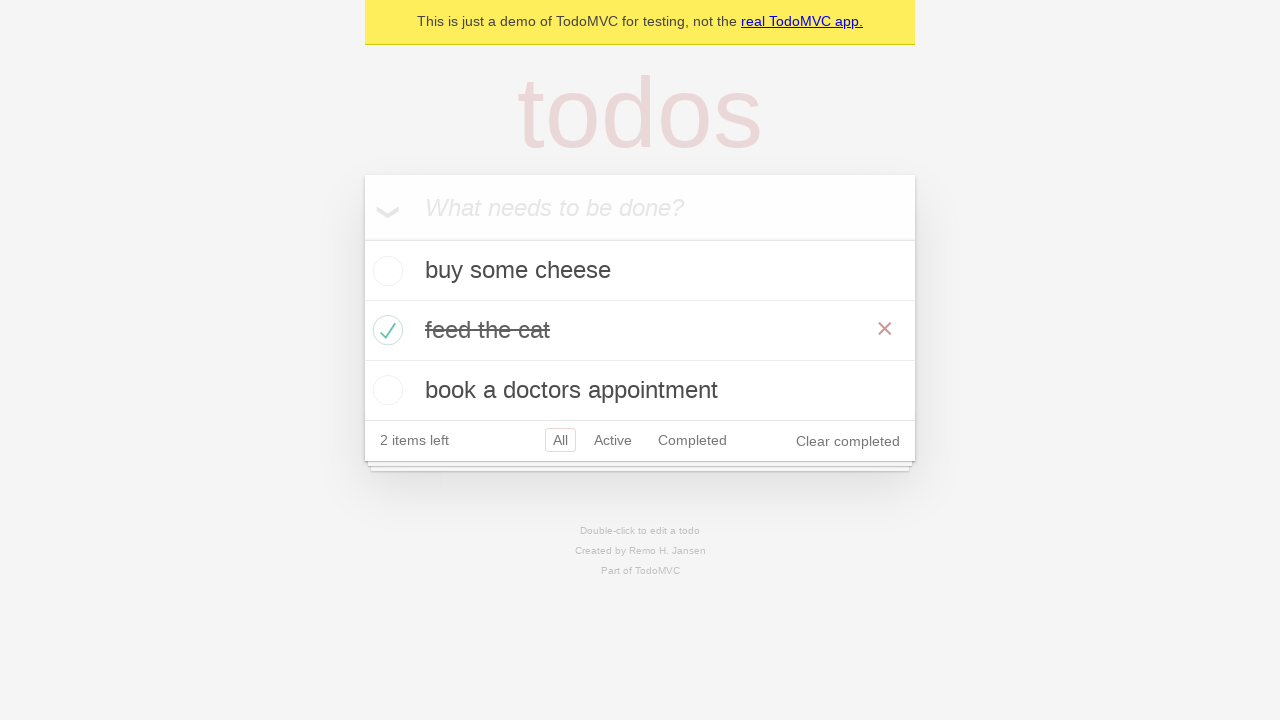

Clicked 'All' filter at (560, 440) on internal:role=link[name="All"i]
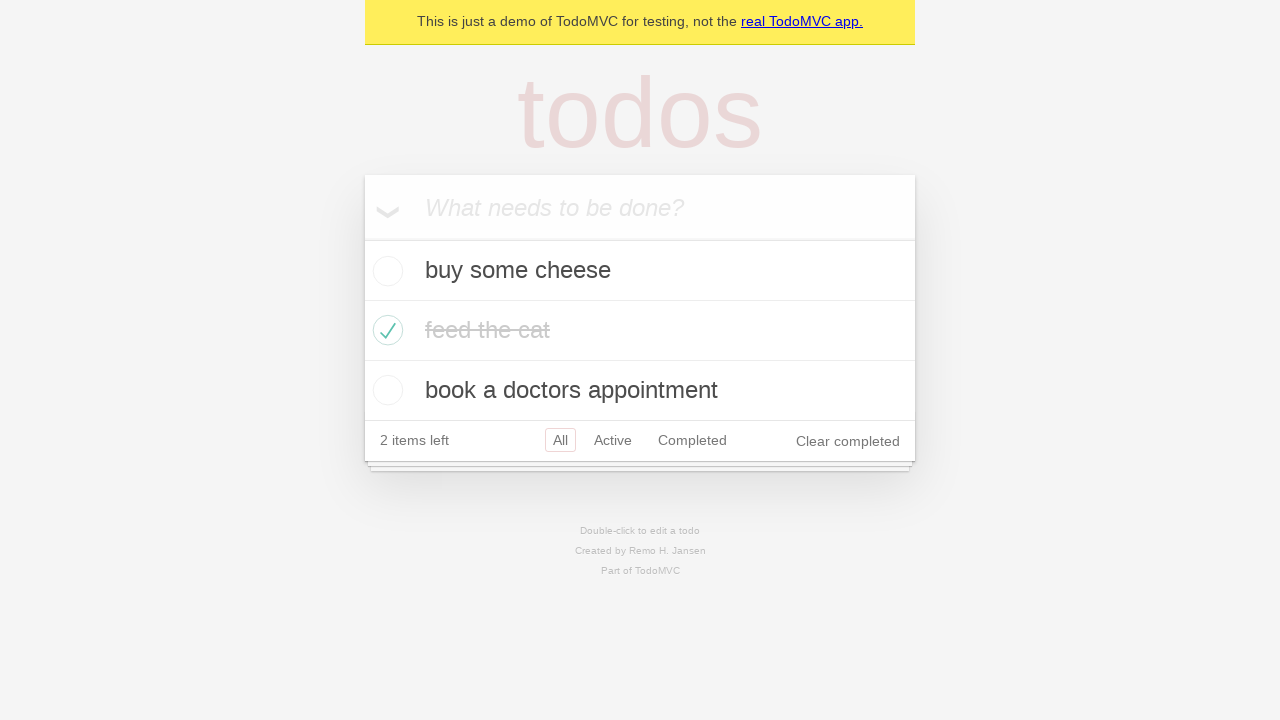

Clicked 'Active' filter at (613, 440) on internal:role=link[name="Active"i]
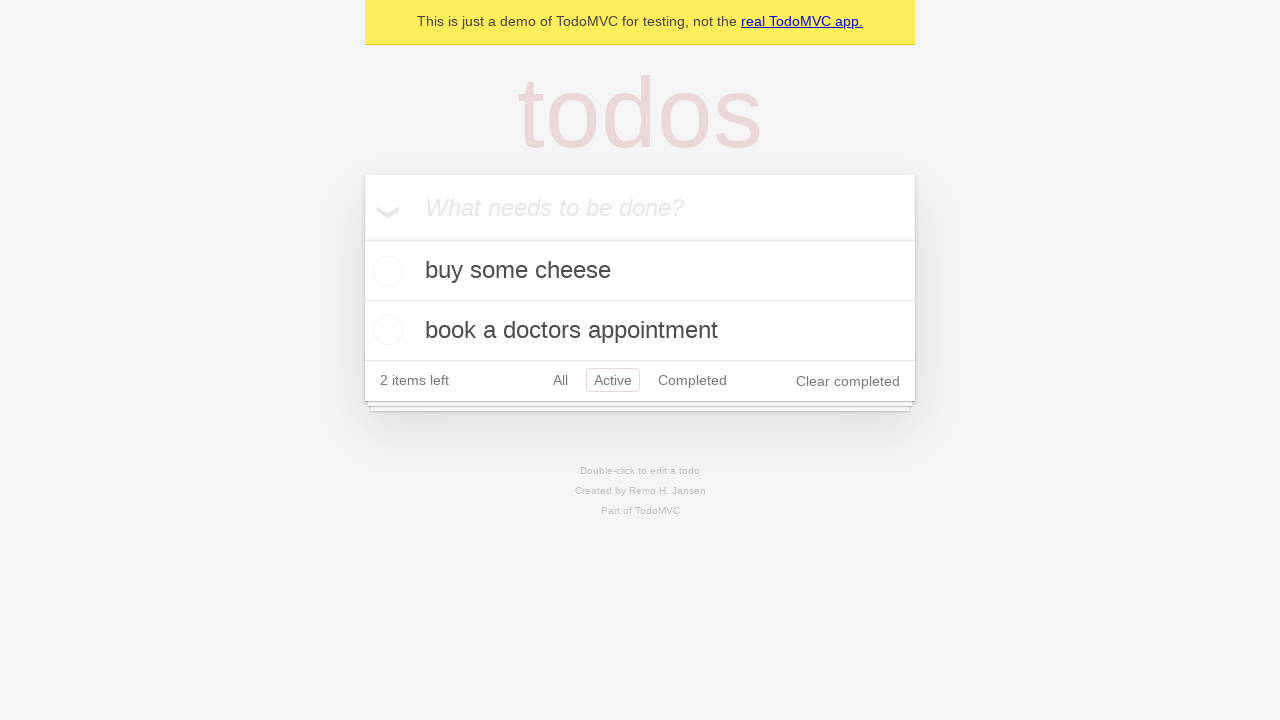

Clicked 'Completed' filter at (692, 380) on internal:role=link[name="Completed"i]
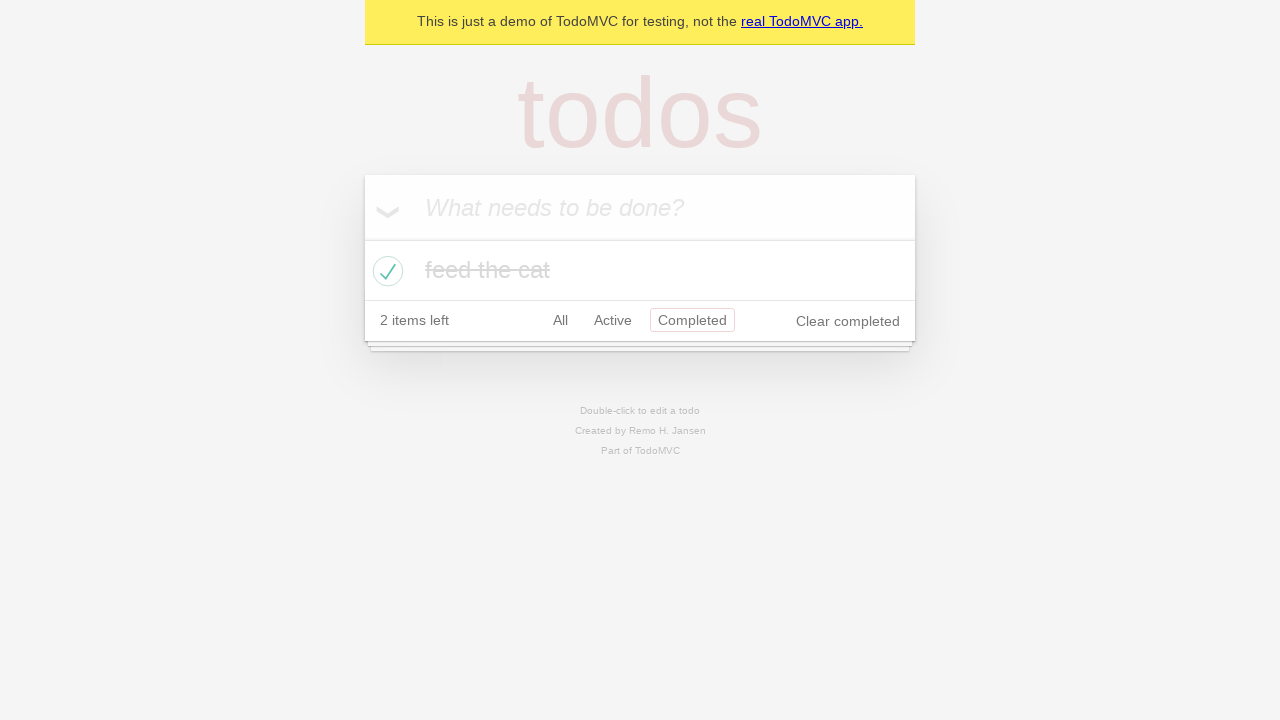

Navigated back to 'Active' filter using browser back button
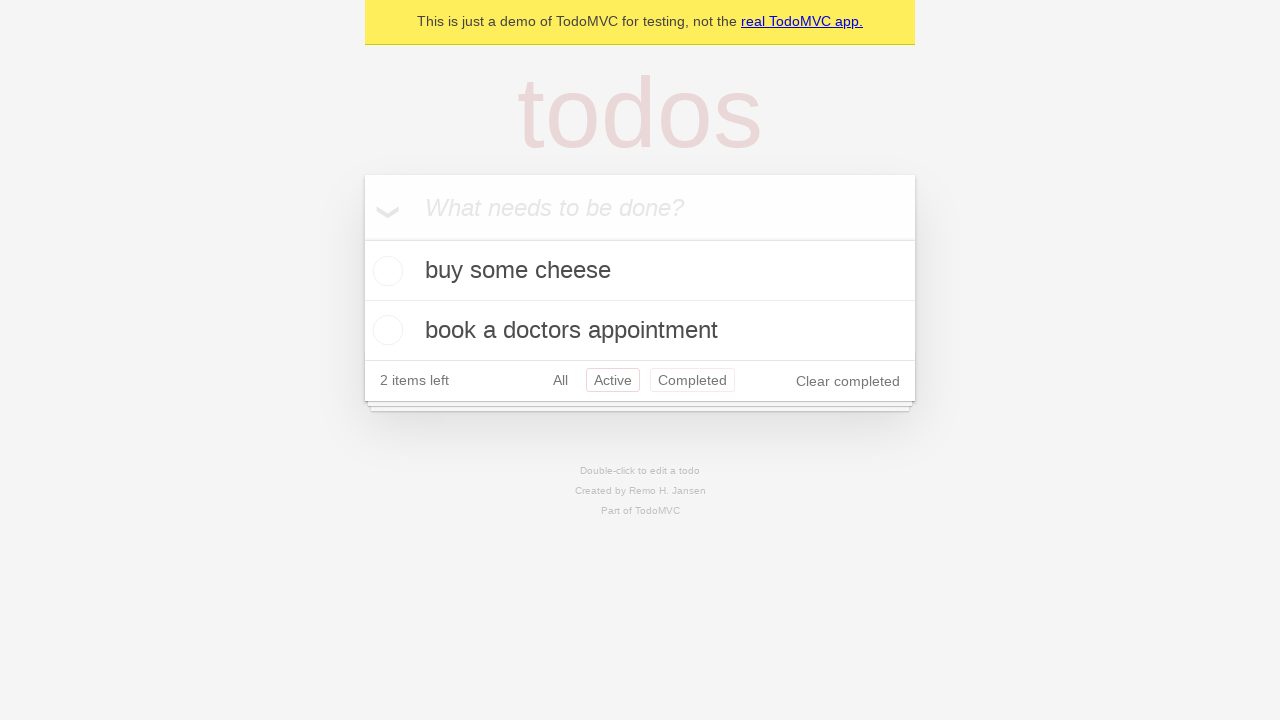

Navigated back to 'All' filter using browser back button
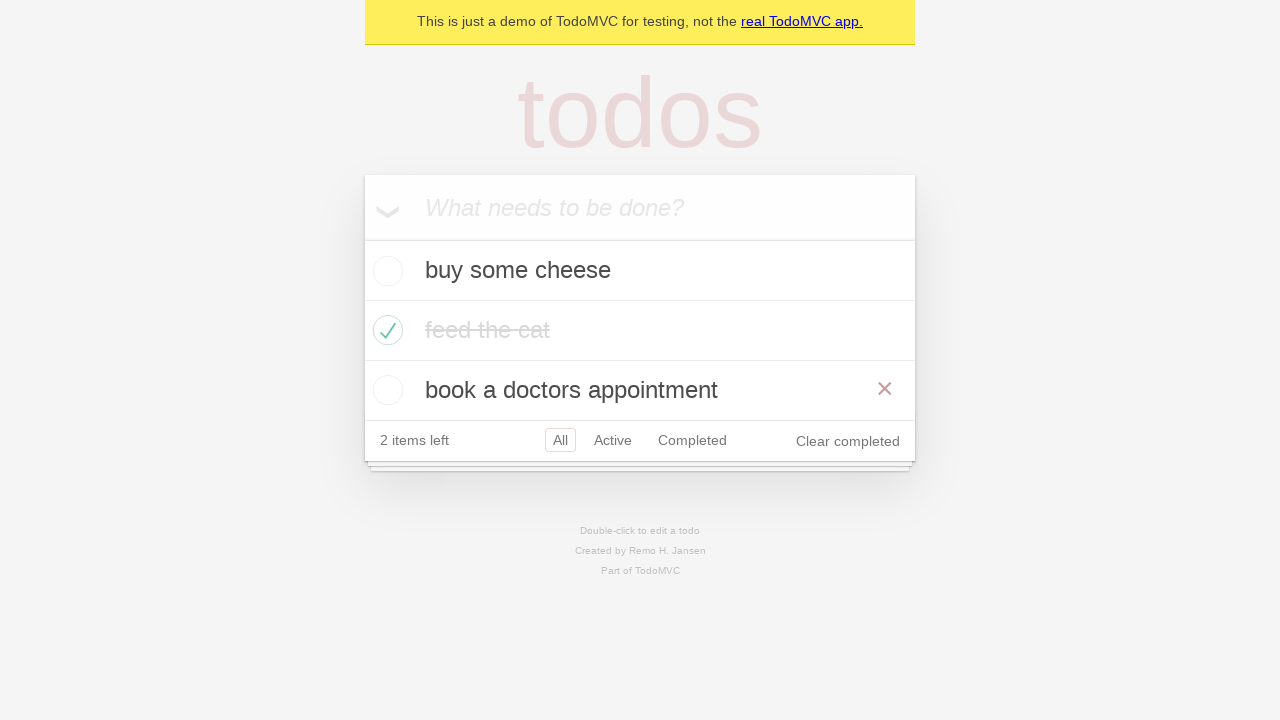

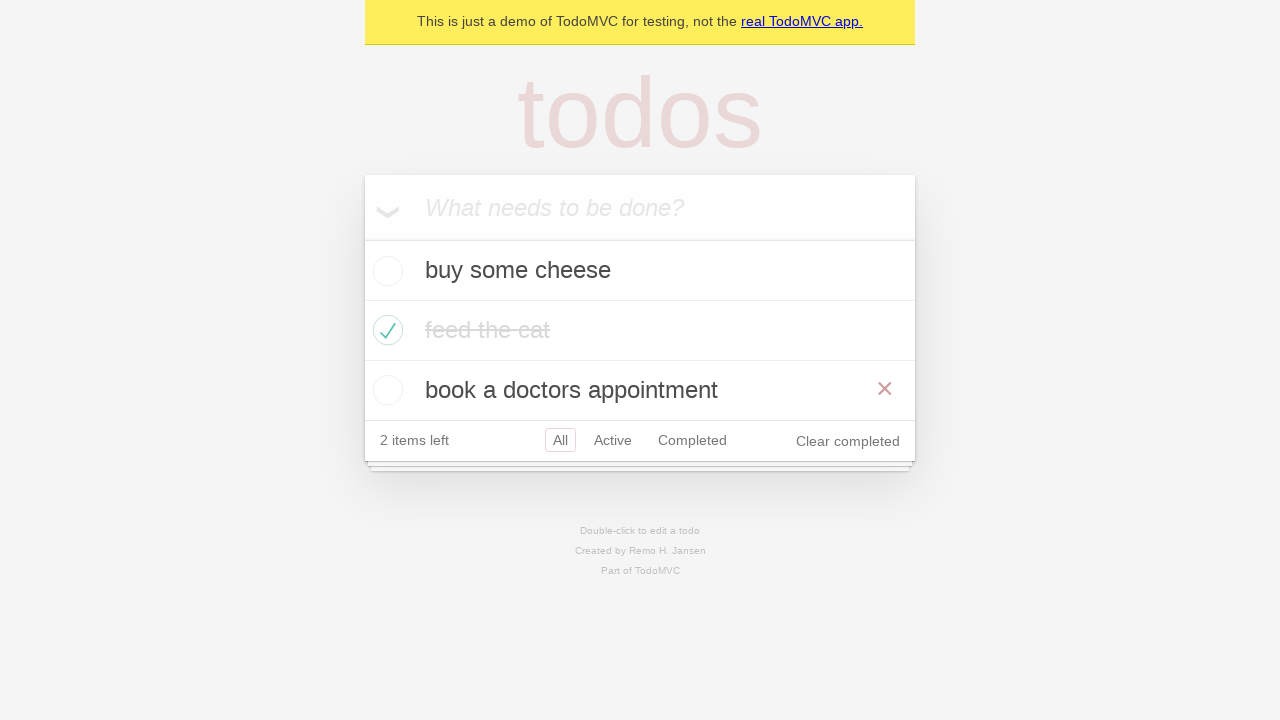